Tests different types of JavaScript alerts including simple alert, confirm dialog, and prompt dialog by interacting with each type and handling them appropriately

Starting URL: https://the-internet.herokuapp.com/javascript_alerts

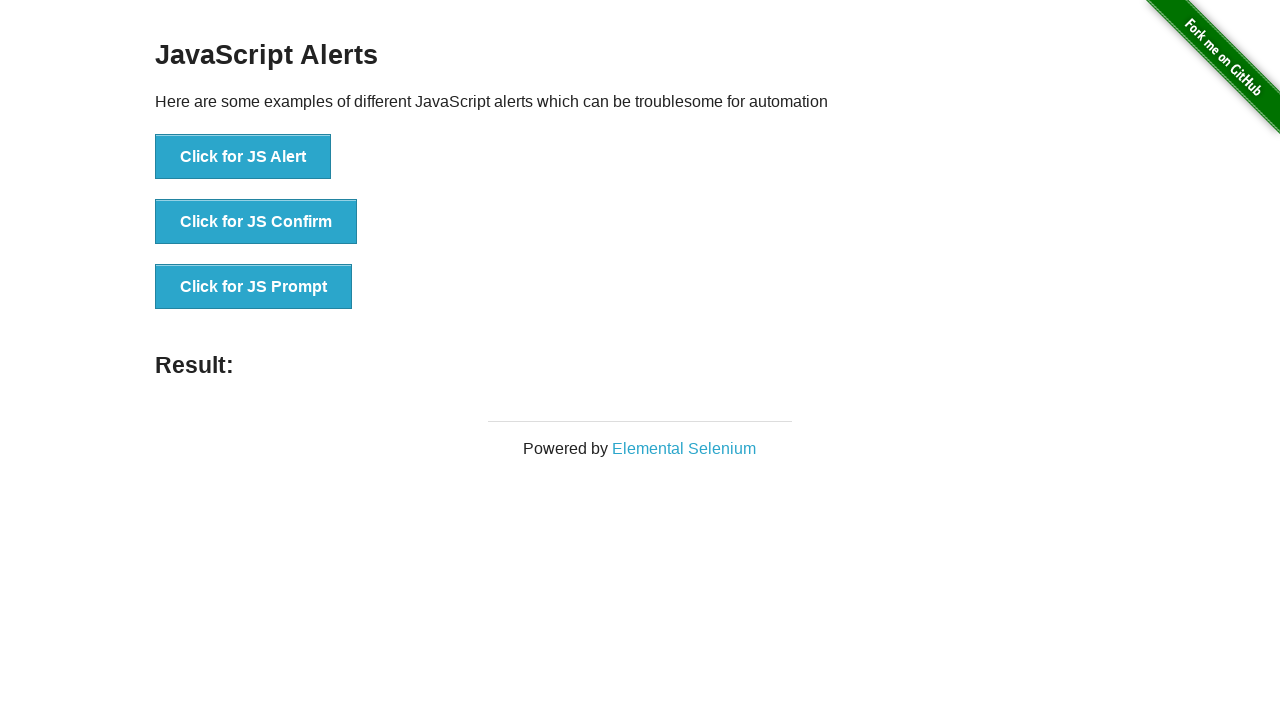

Clicked button to trigger JavaScript alert at (243, 157) on xpath=//button[text()="Click for JS Alert"]
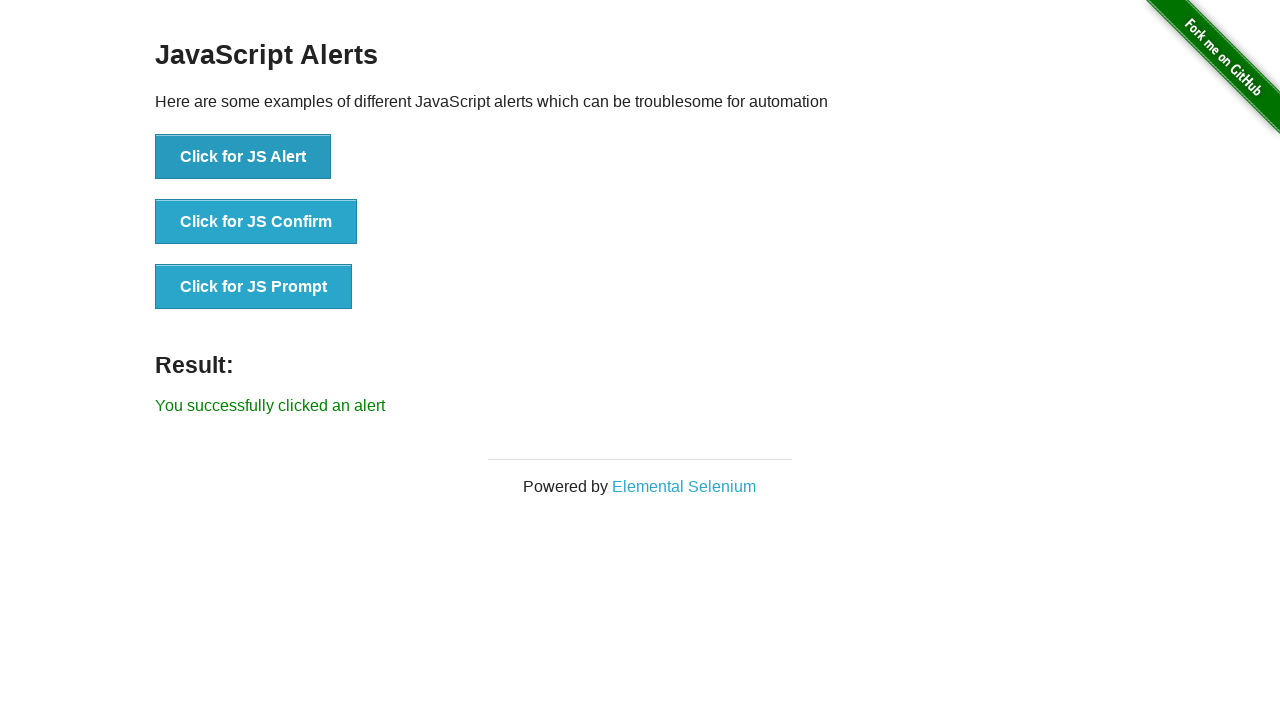

Set up handler to accept the alert dialog
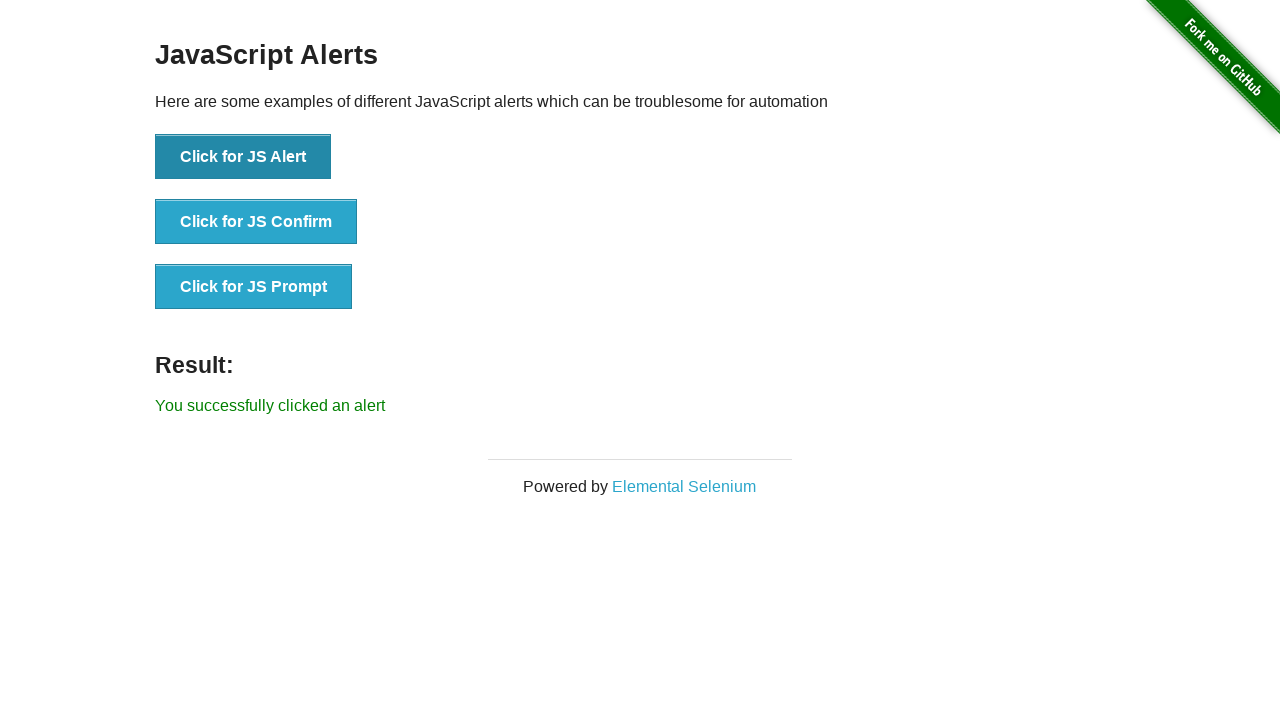

Clicked button to trigger confirm dialog at (256, 222) on xpath=//button[text()="Click for JS Confirm"]
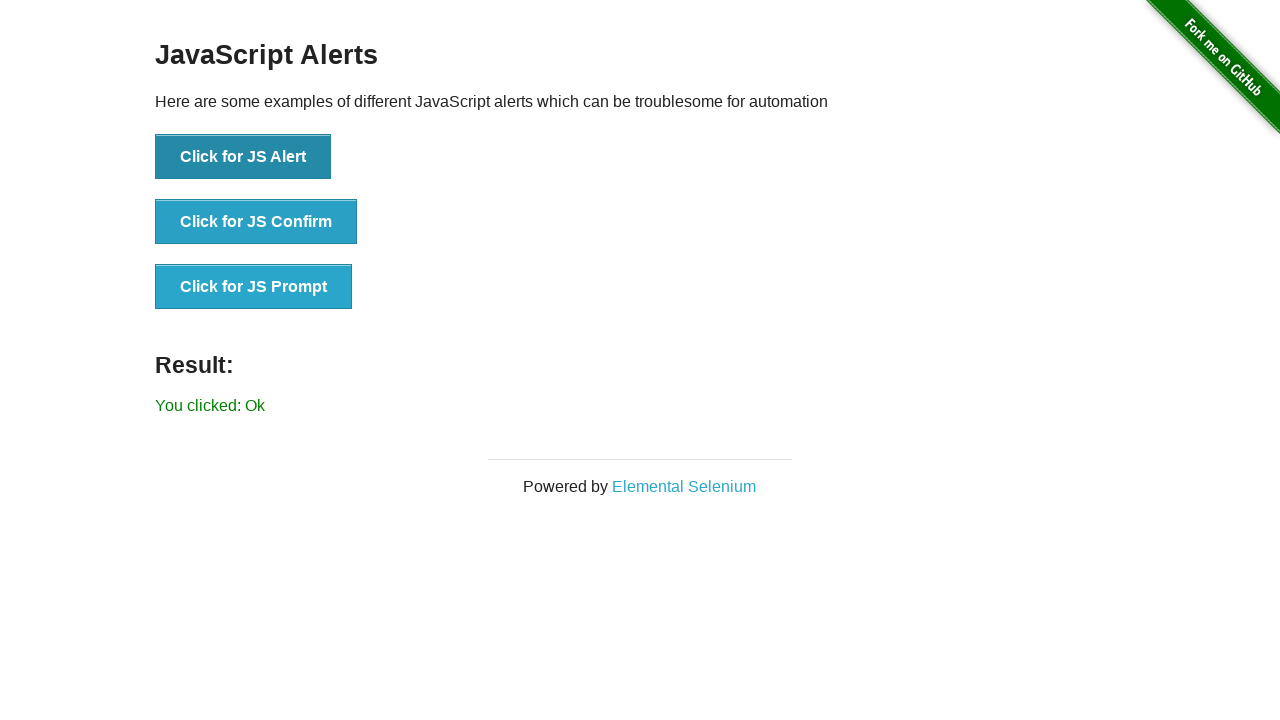

Set up handler to dismiss the confirm dialog
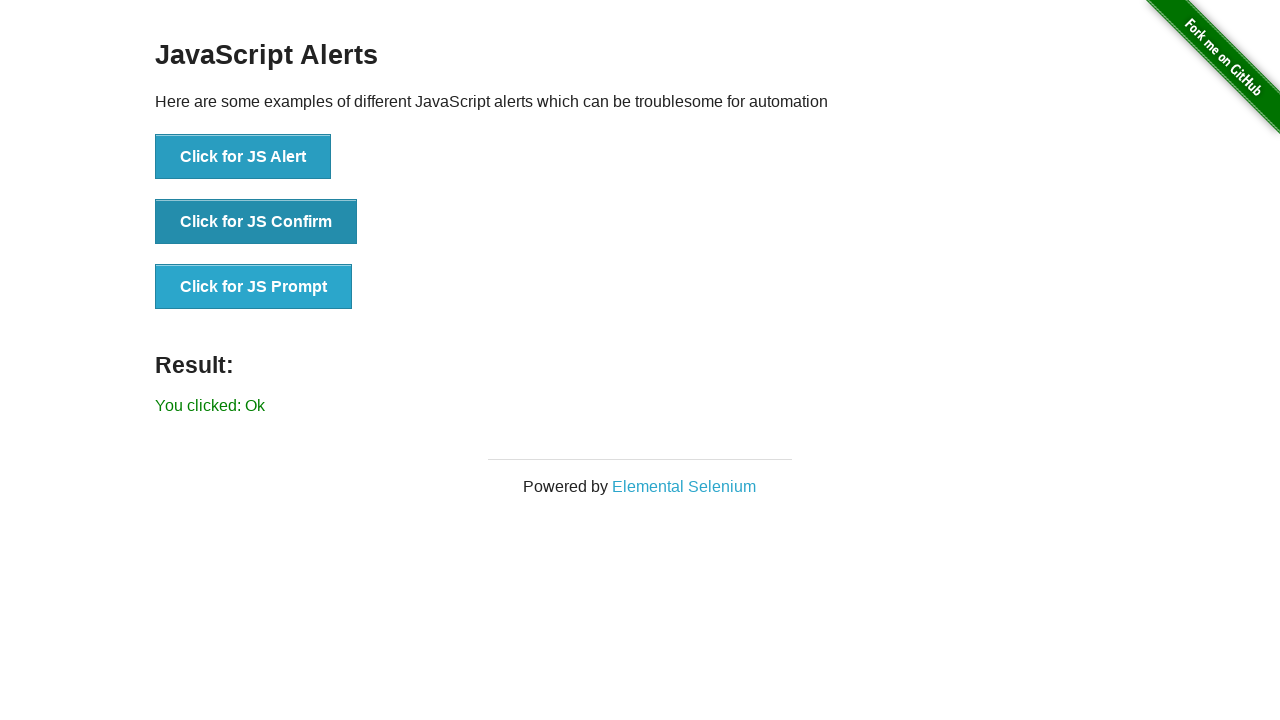

Clicked button to trigger prompt dialog at (254, 287) on xpath=//button[text()="Click for JS Prompt"]
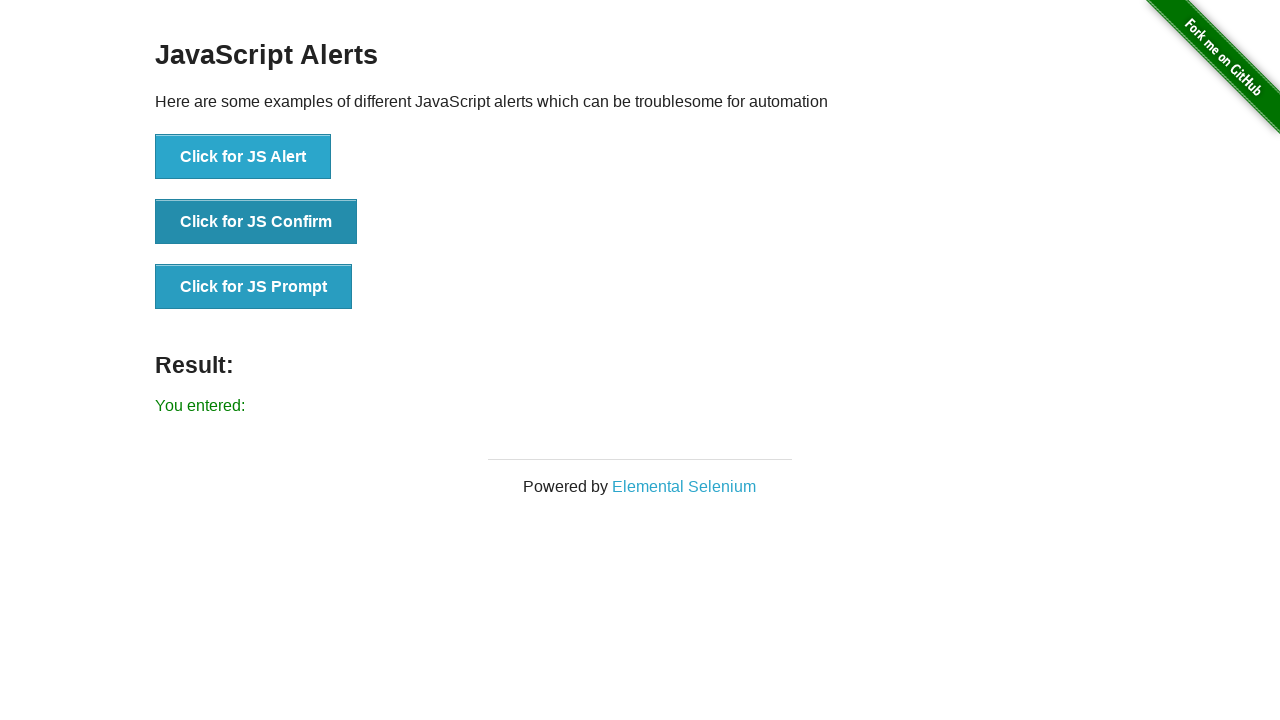

Set up handler to accept prompt dialog with text 'Test Automation By Selenium'
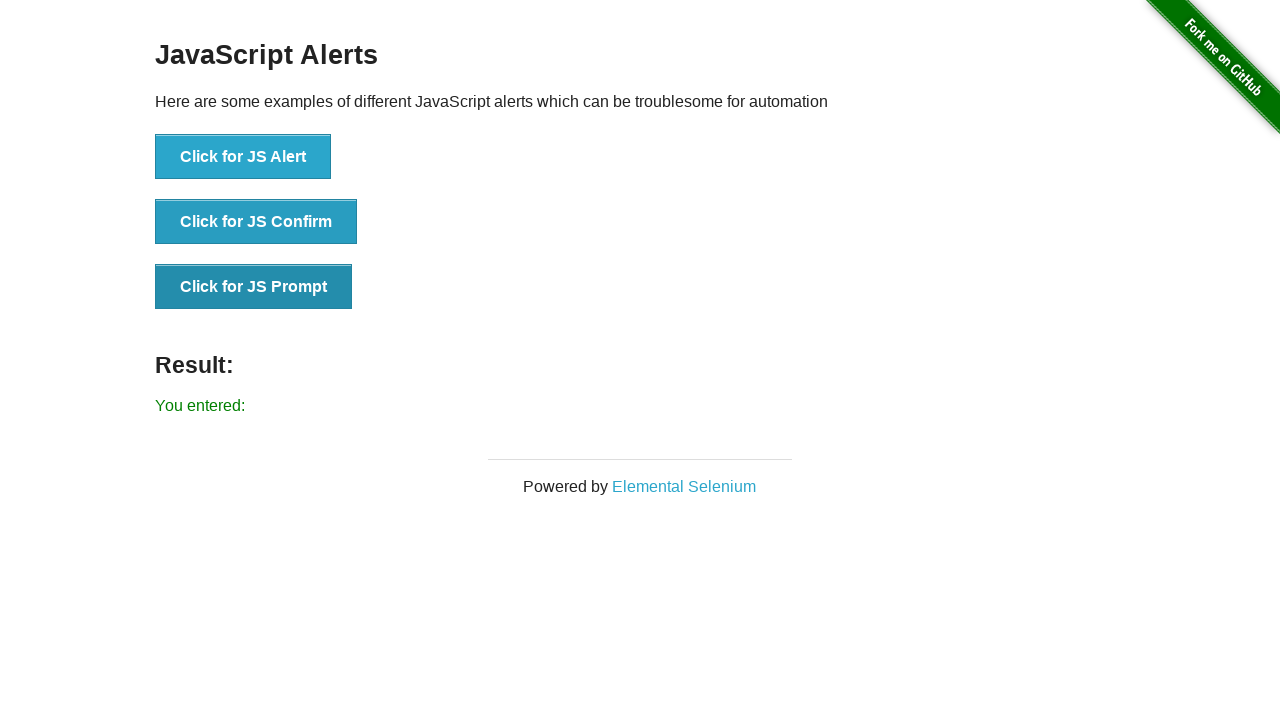

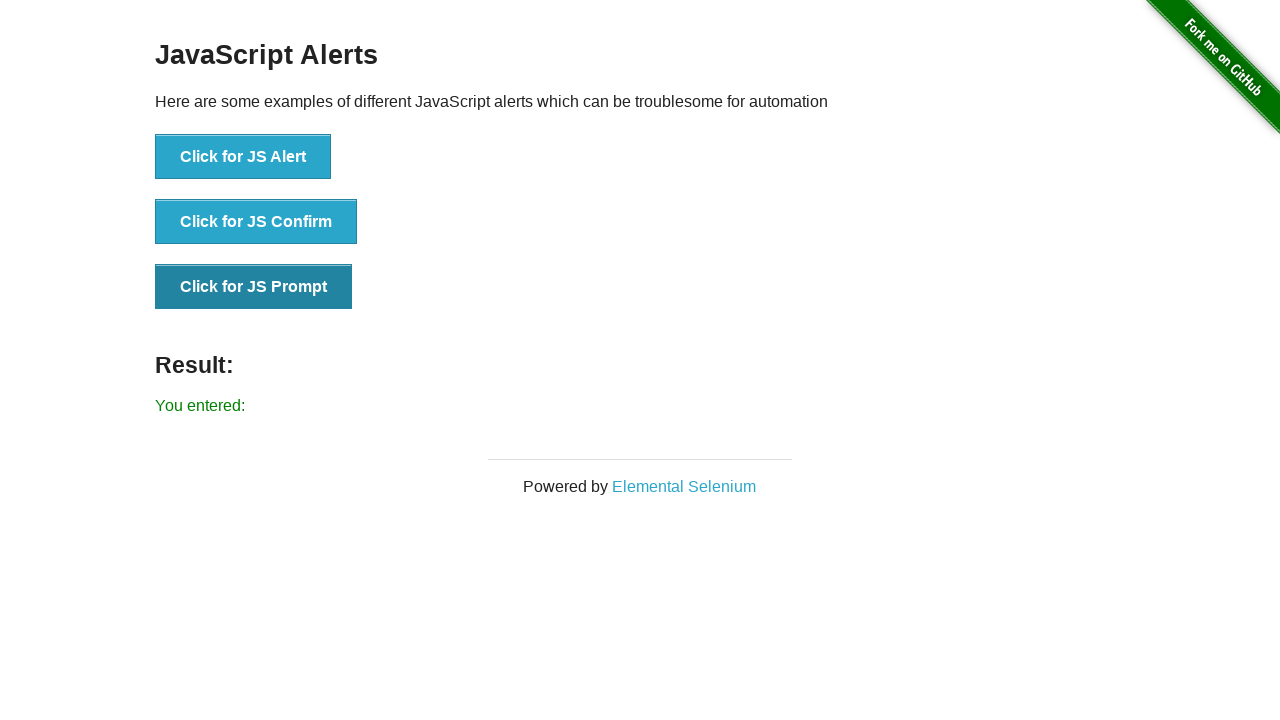